Tests checkbox functionality by iterating through all checkboxes on the page and clicking any that are not already checked to ensure all checkboxes become selected.

Starting URL: http://the-internet.herokuapp.com/checkboxes

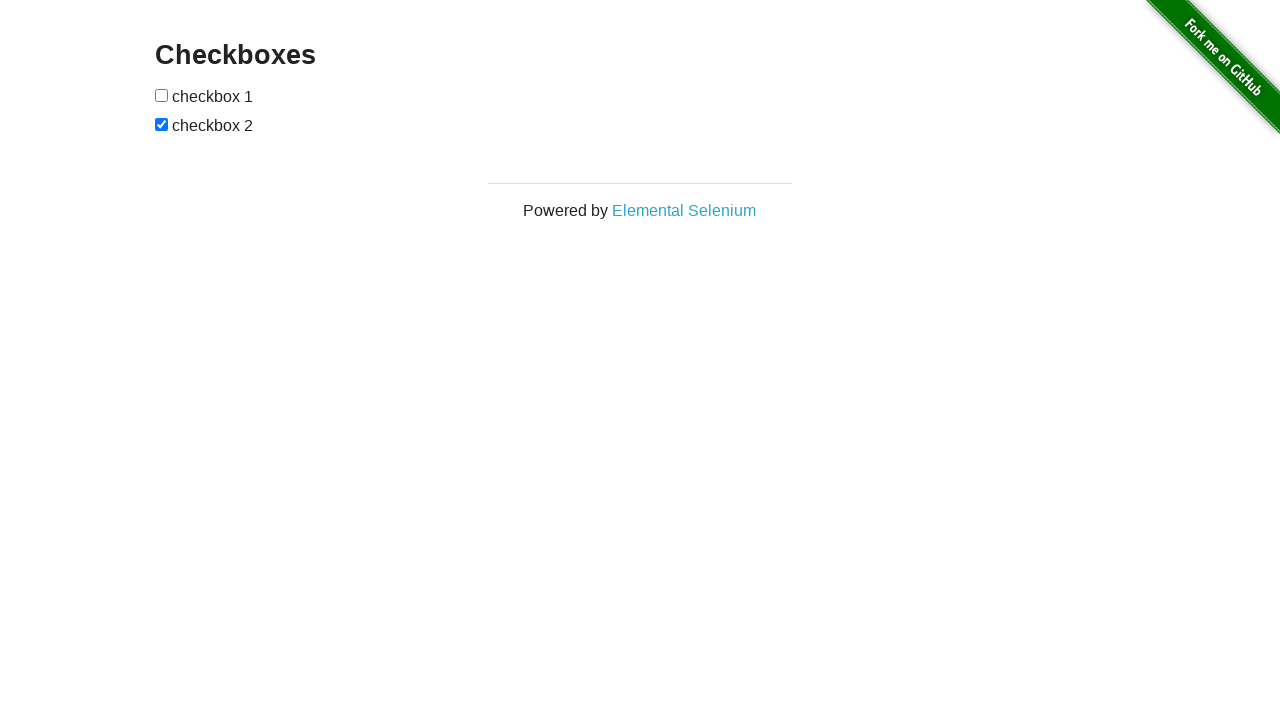

Waited for checkbox form to be visible
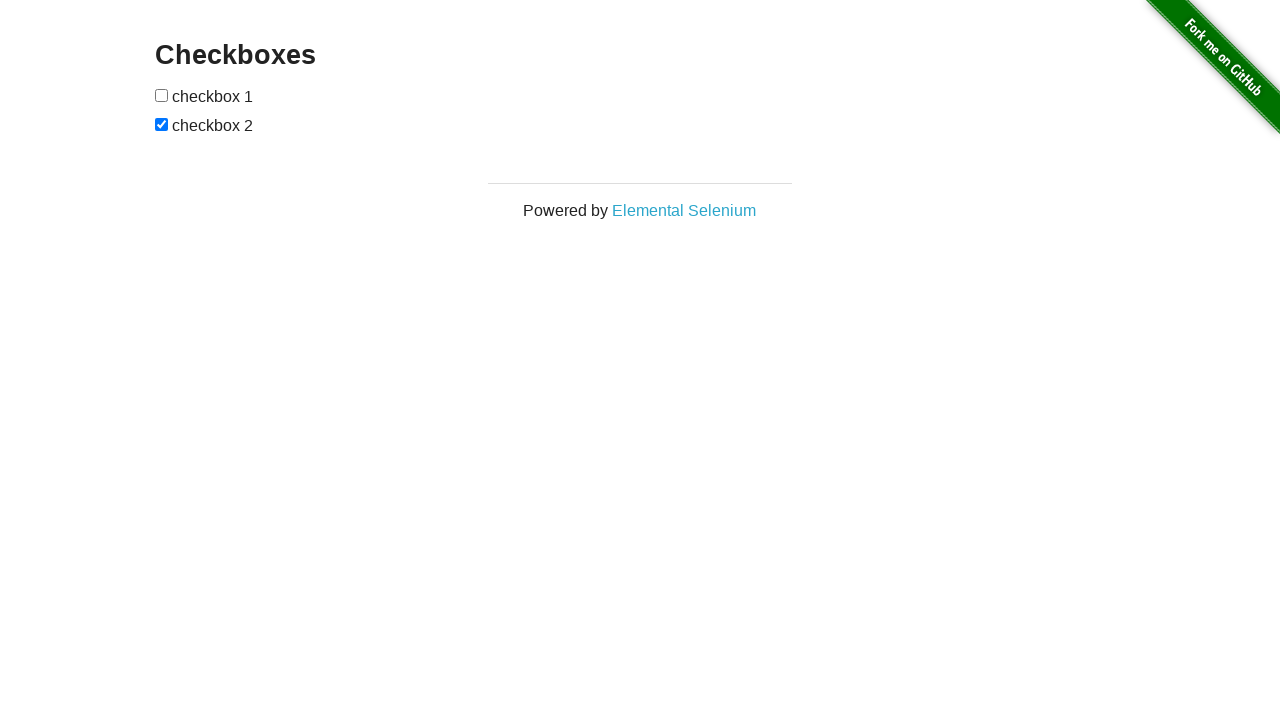

Located all checkbox inputs on the page
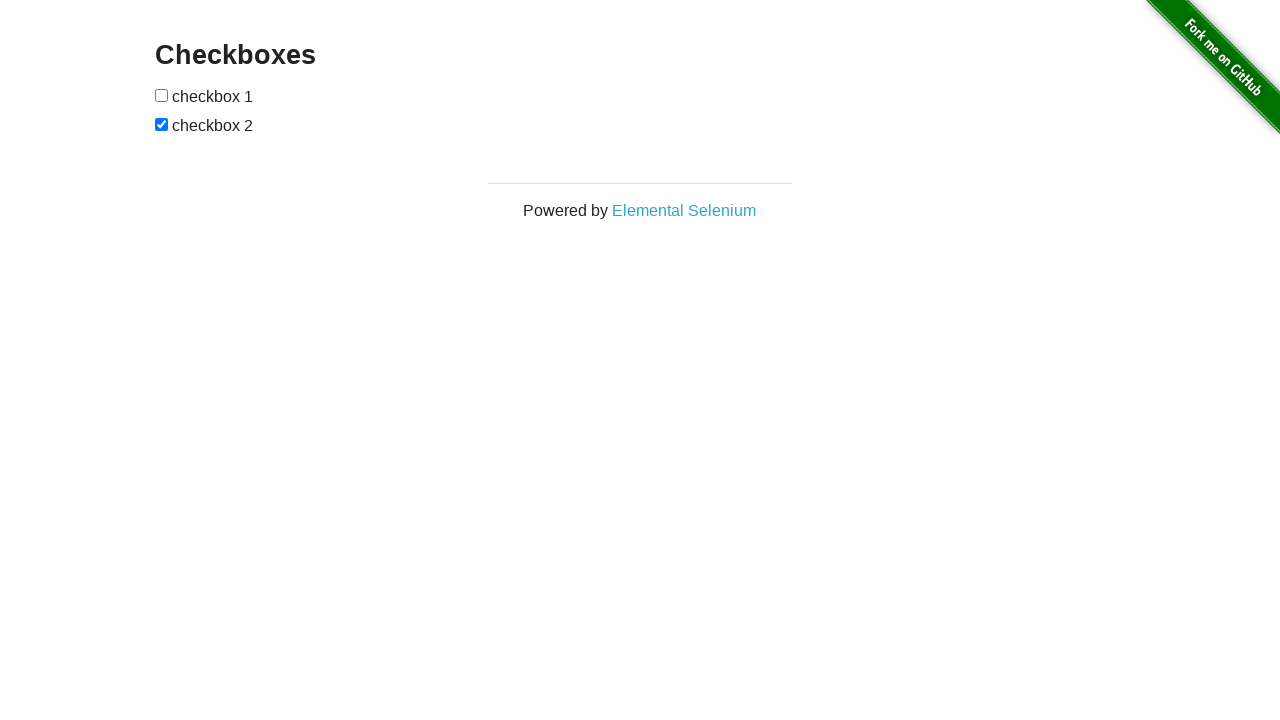

Found 2 checkboxes on the page
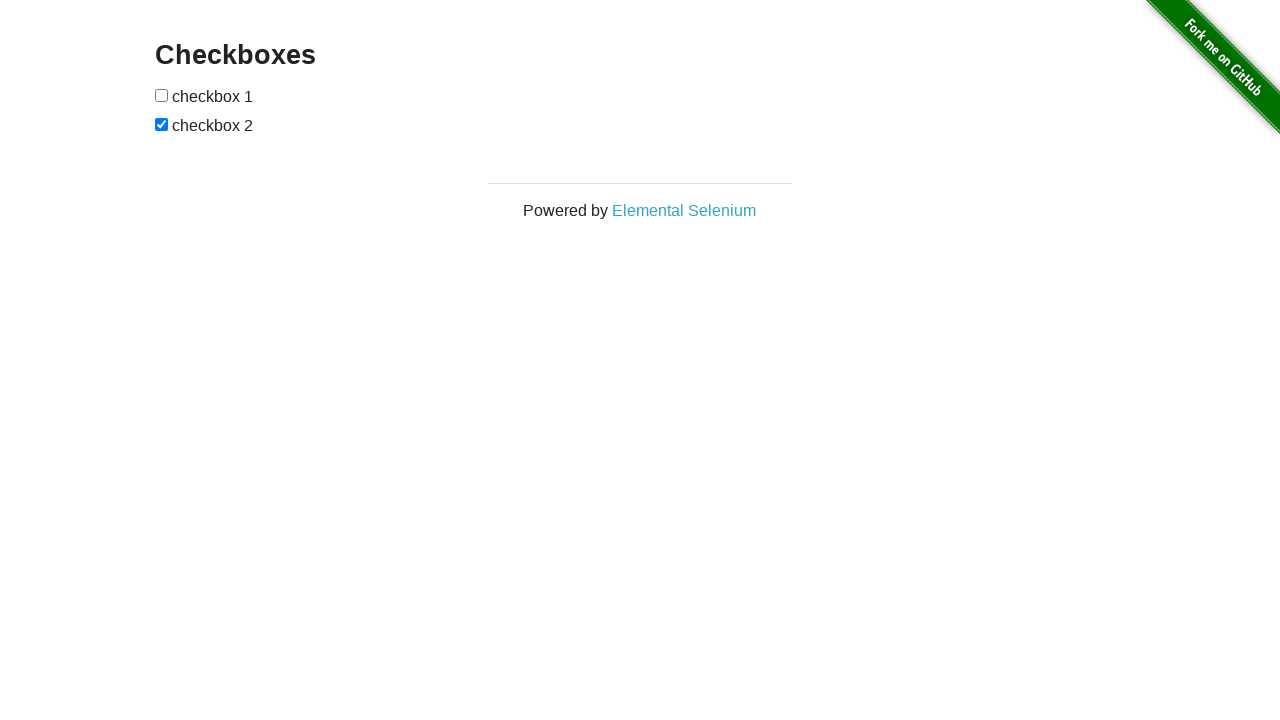

Retrieved checkbox 1 of 2
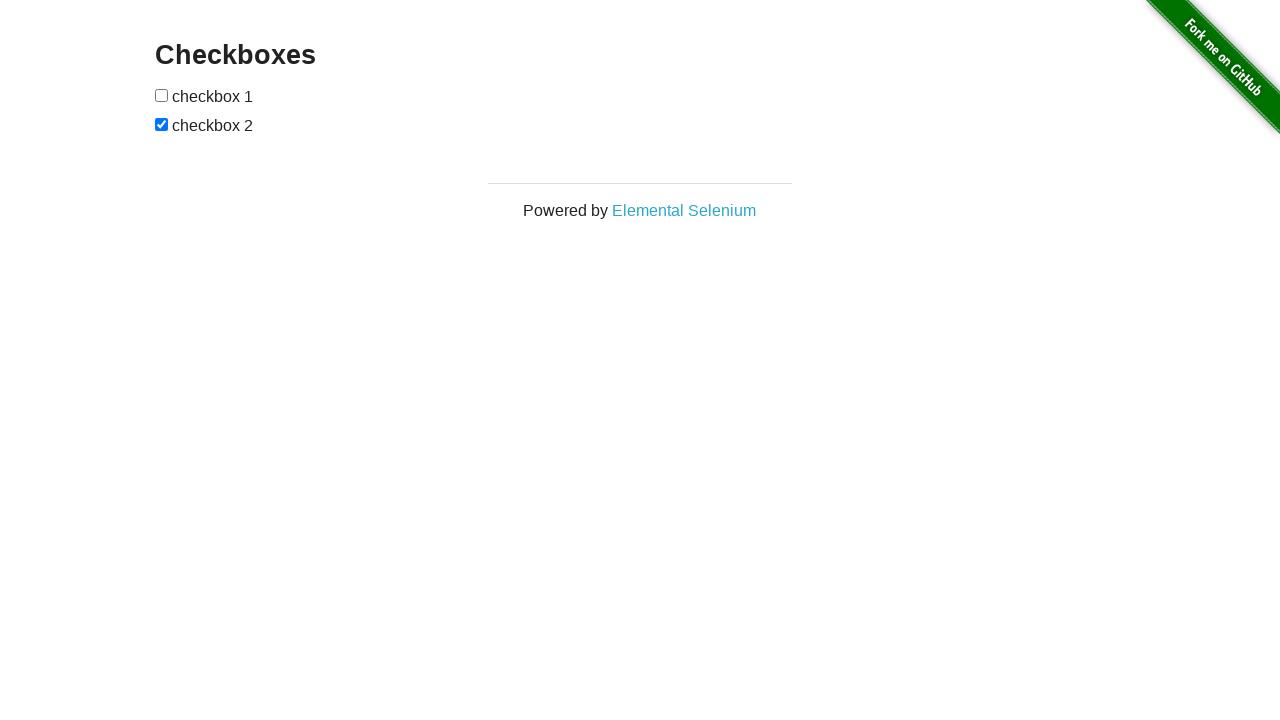

Clicked checkbox 1 to select it at (162, 95) on #checkboxes input[type='checkbox'] >> nth=0
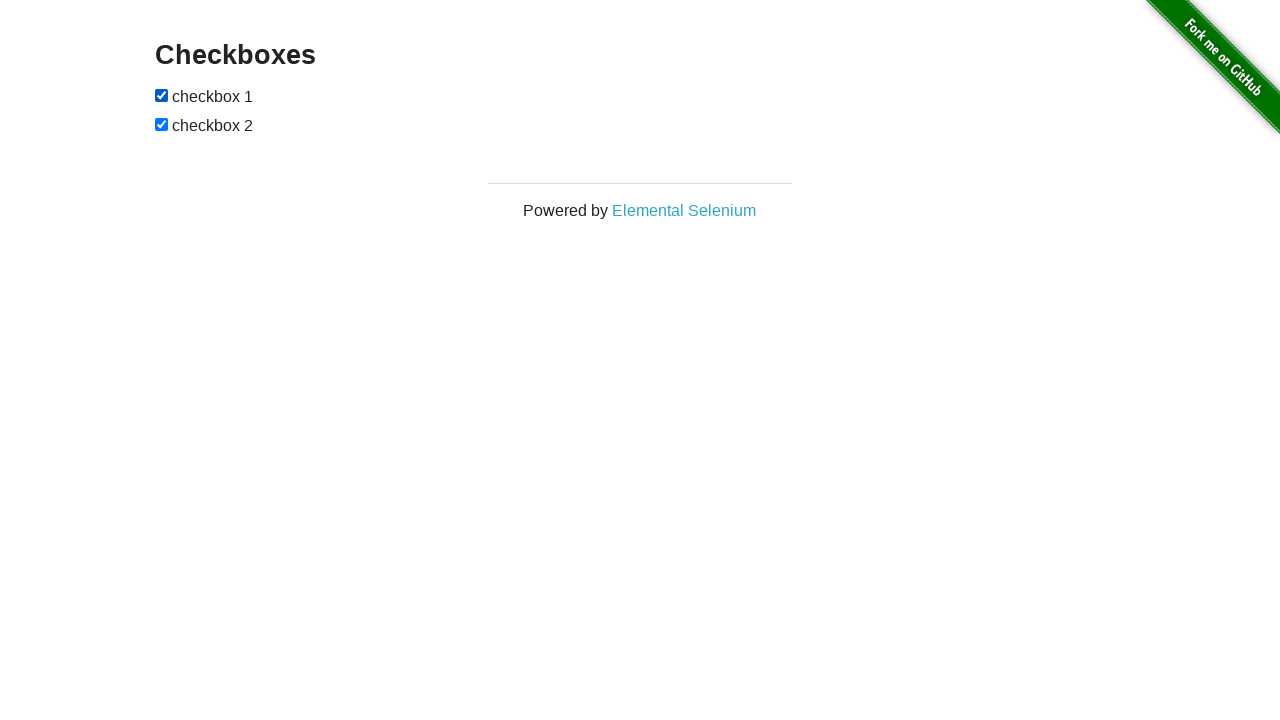

Retrieved checkbox 2 of 2
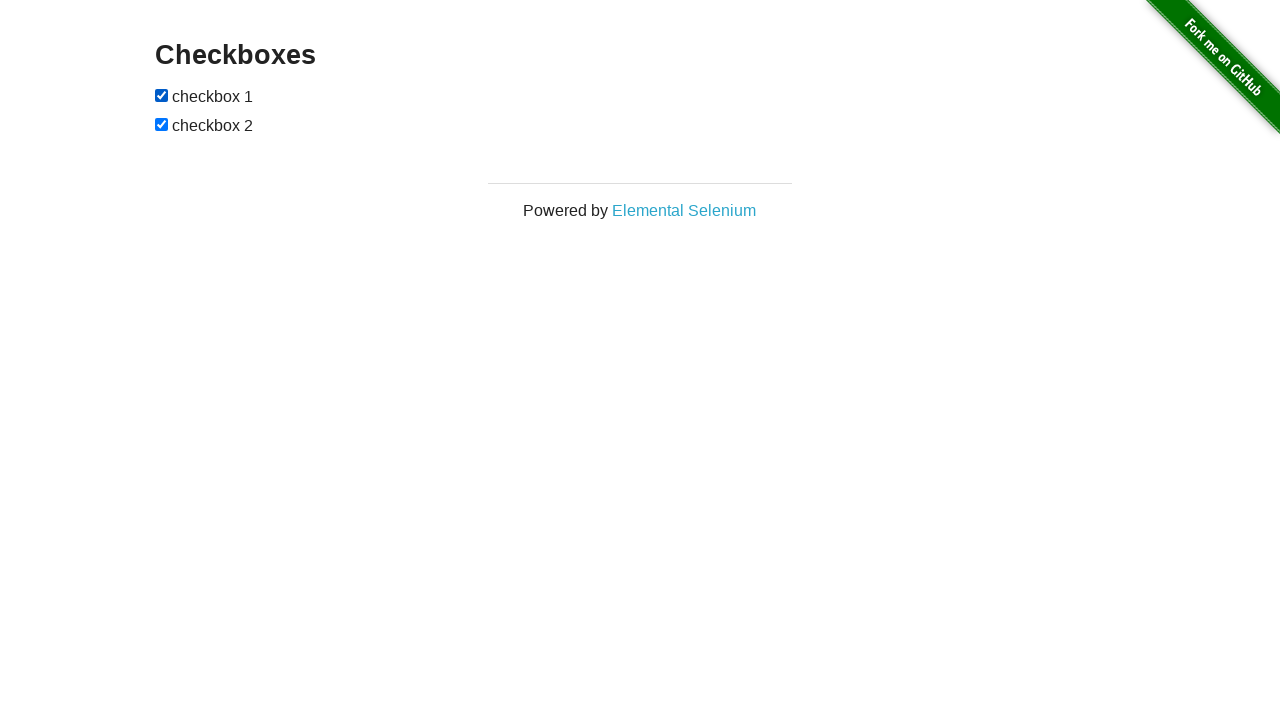

Checkbox 2 was already checked, skipped
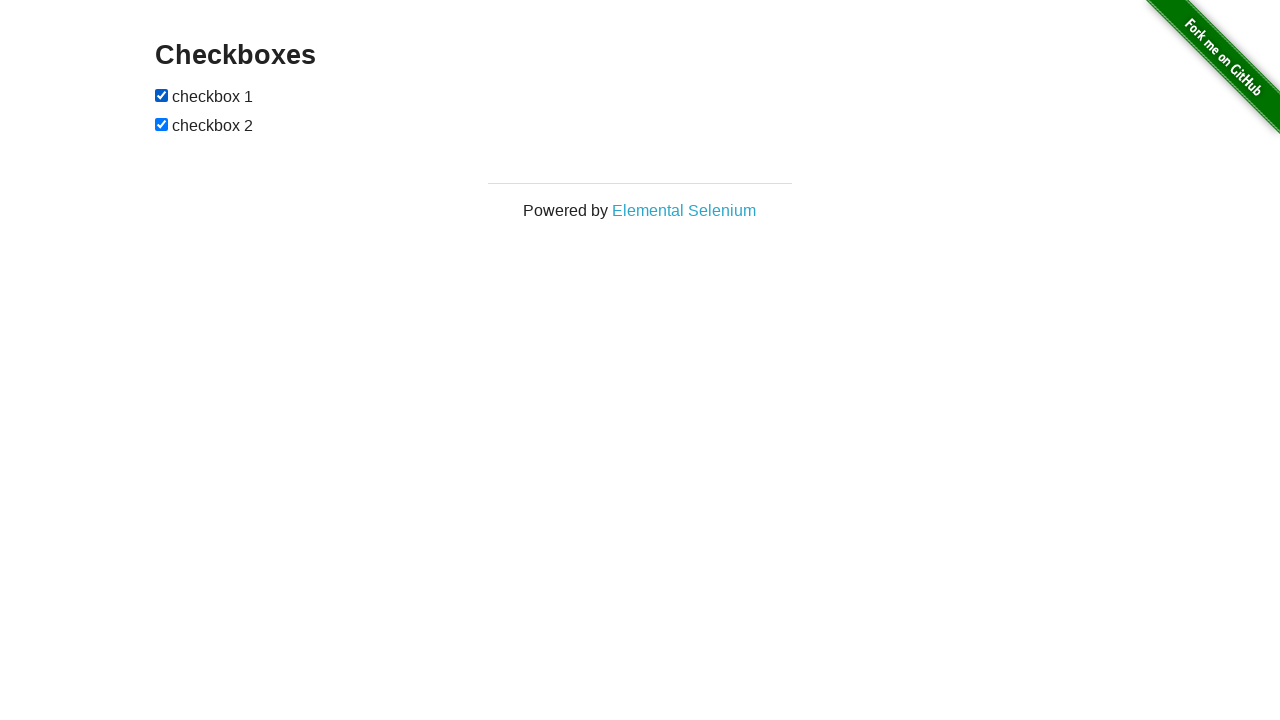

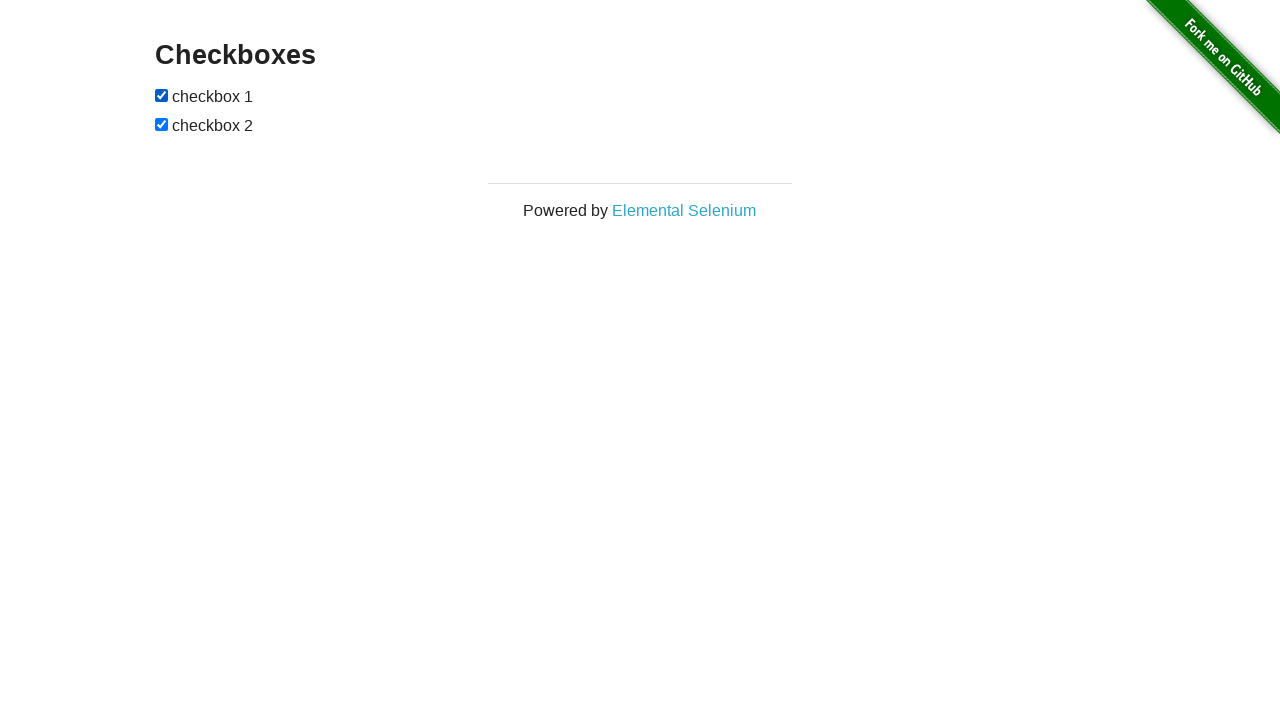